Tests JS Prompt functionality by clicking the prompt button, entering text, accepting the alert, and verifying the result message contains the entered text

Starting URL: https://the-internet.herokuapp.com/javascript_alerts

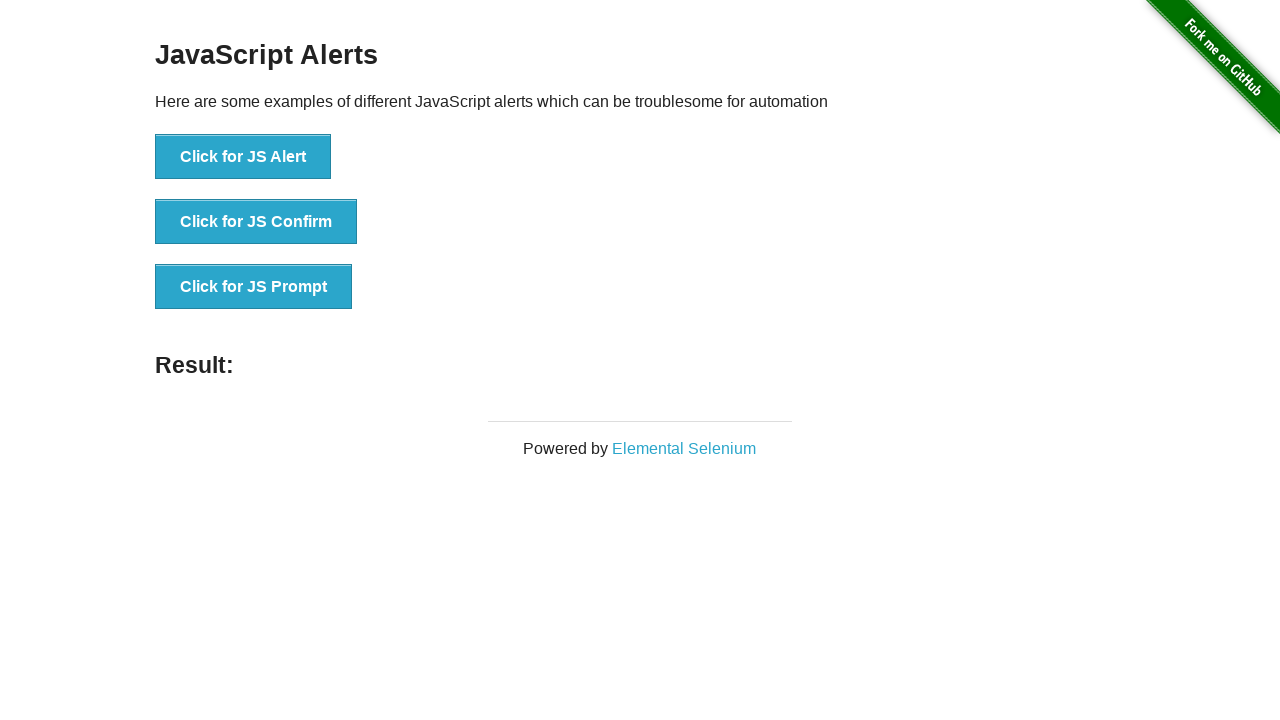

Set up dialog handler to accept prompt with text 'hello_test_2024'
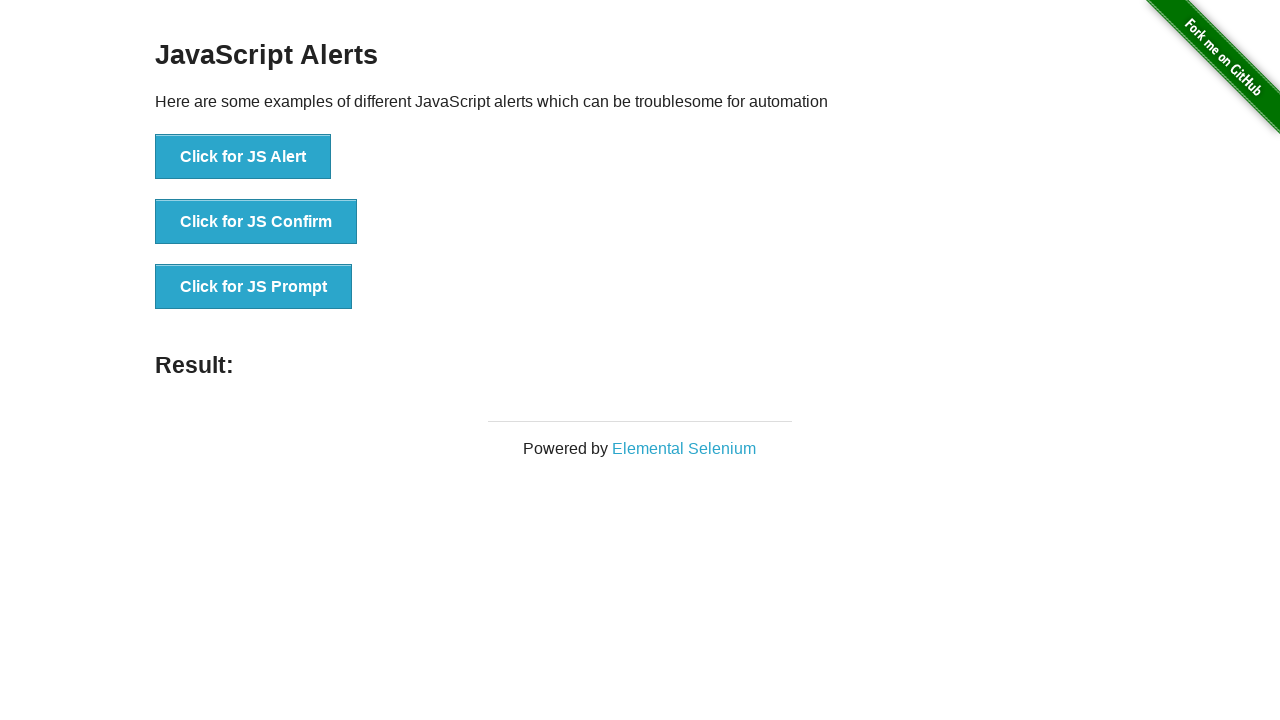

Clicked the JS Prompt button at (254, 287) on button[onclick*='jsPrompt']
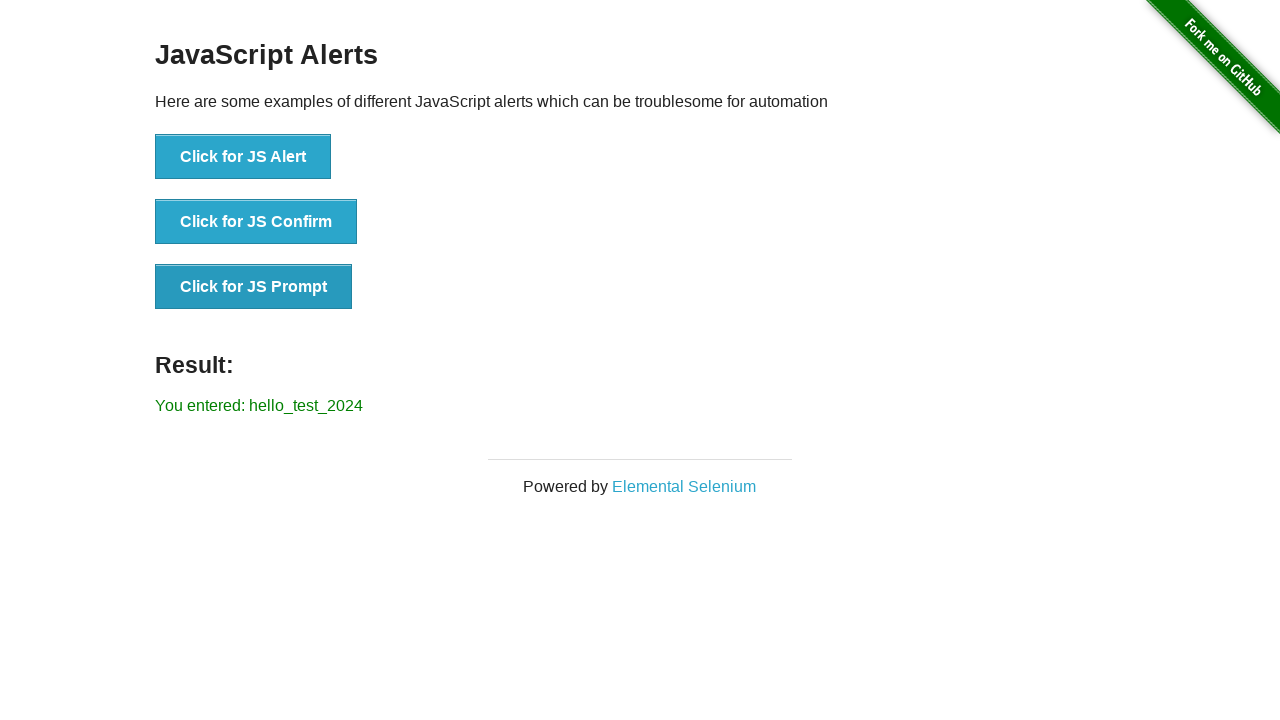

Result message element appeared on page
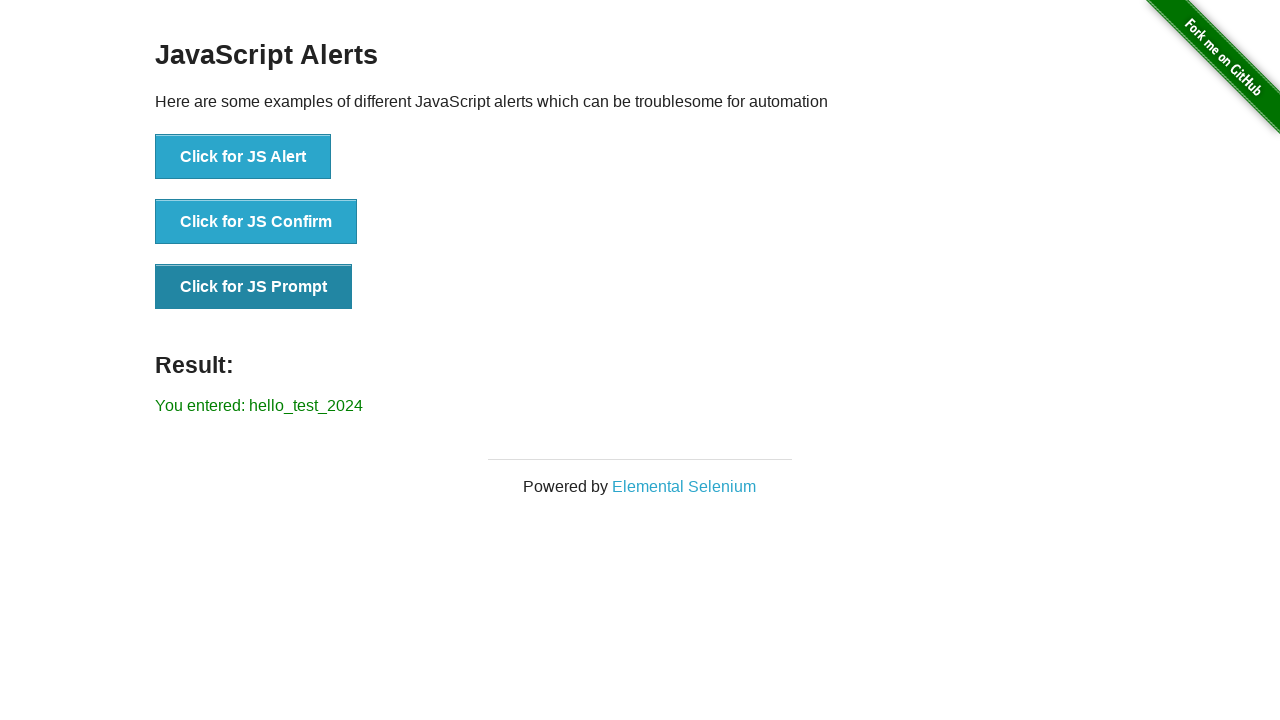

Retrieved result message text
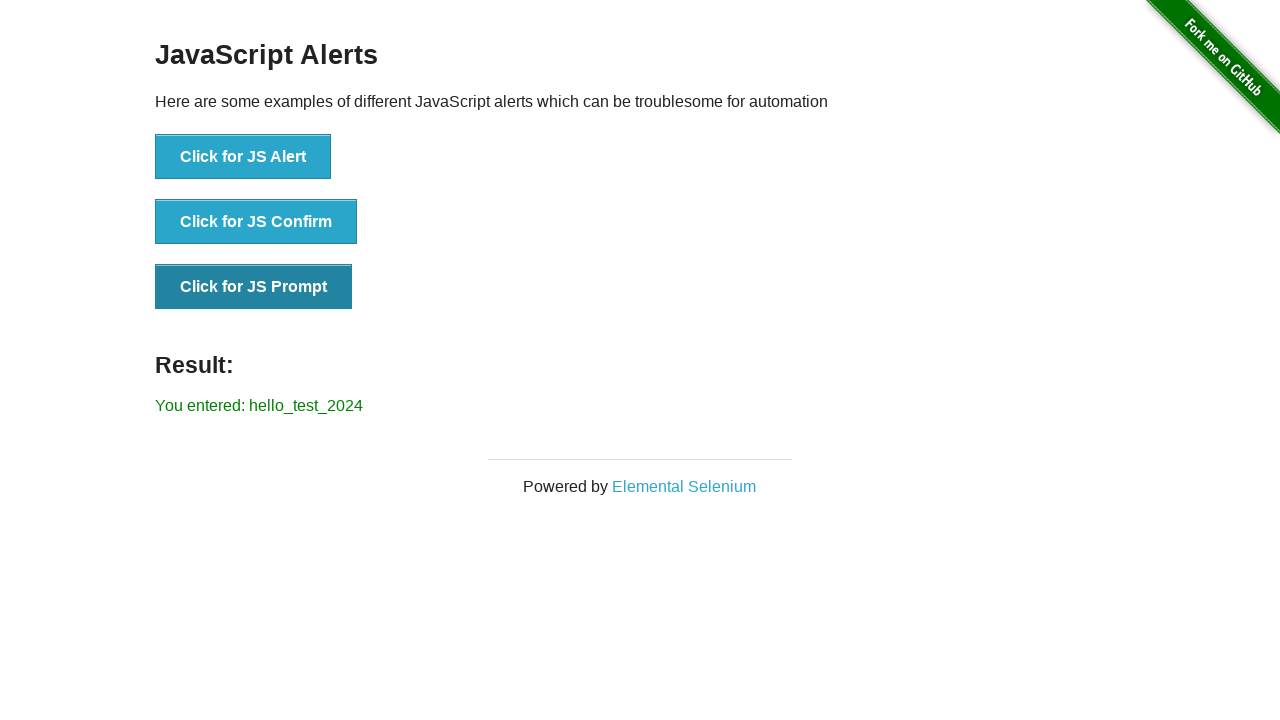

Verified result message contains 'You entered: hello_test_2024'
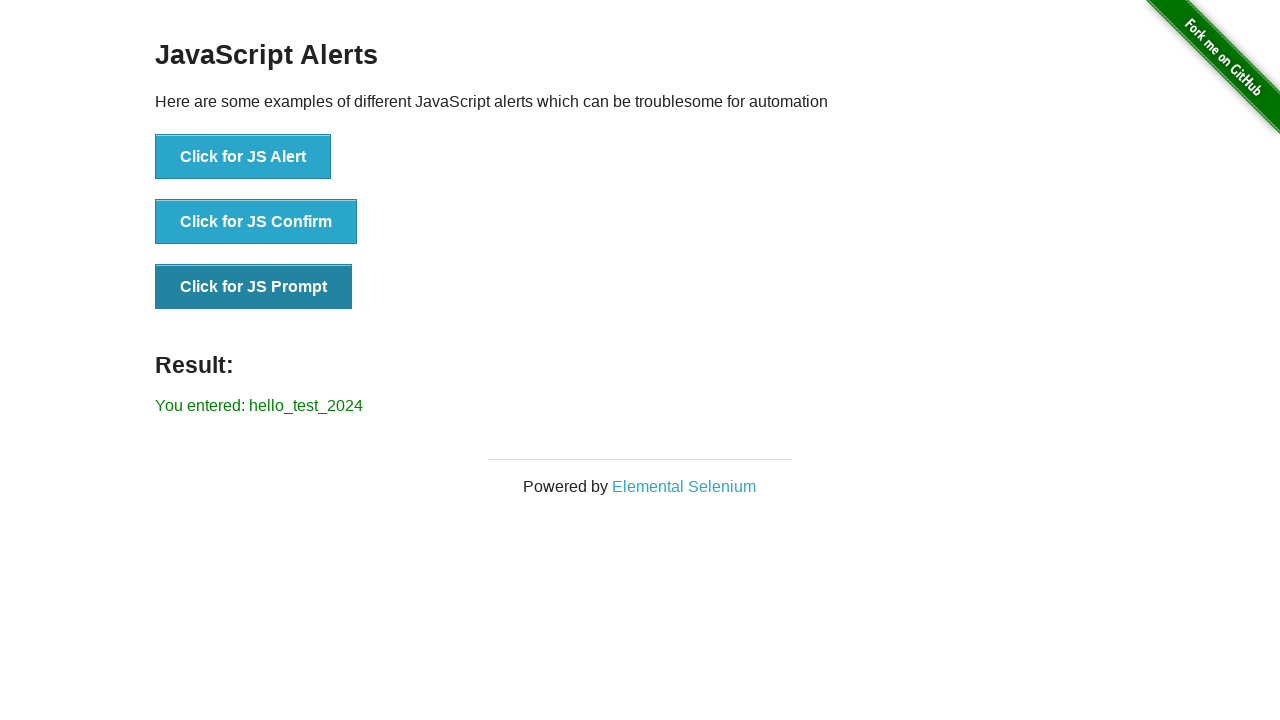

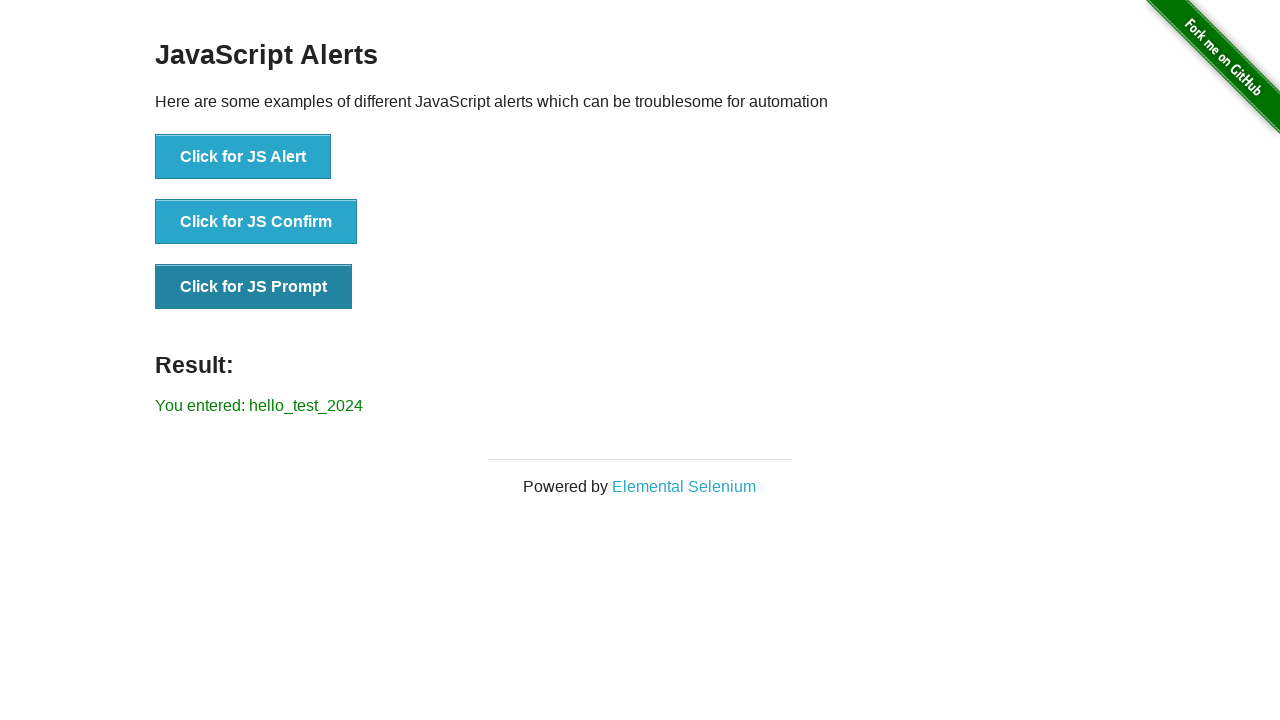